Tests jQuery UI menu navigation by hovering over menu items (Enabled, Downloads) and clicking on the PDF download option

Starting URL: https://the-internet.herokuapp.com/jqueryui/menu

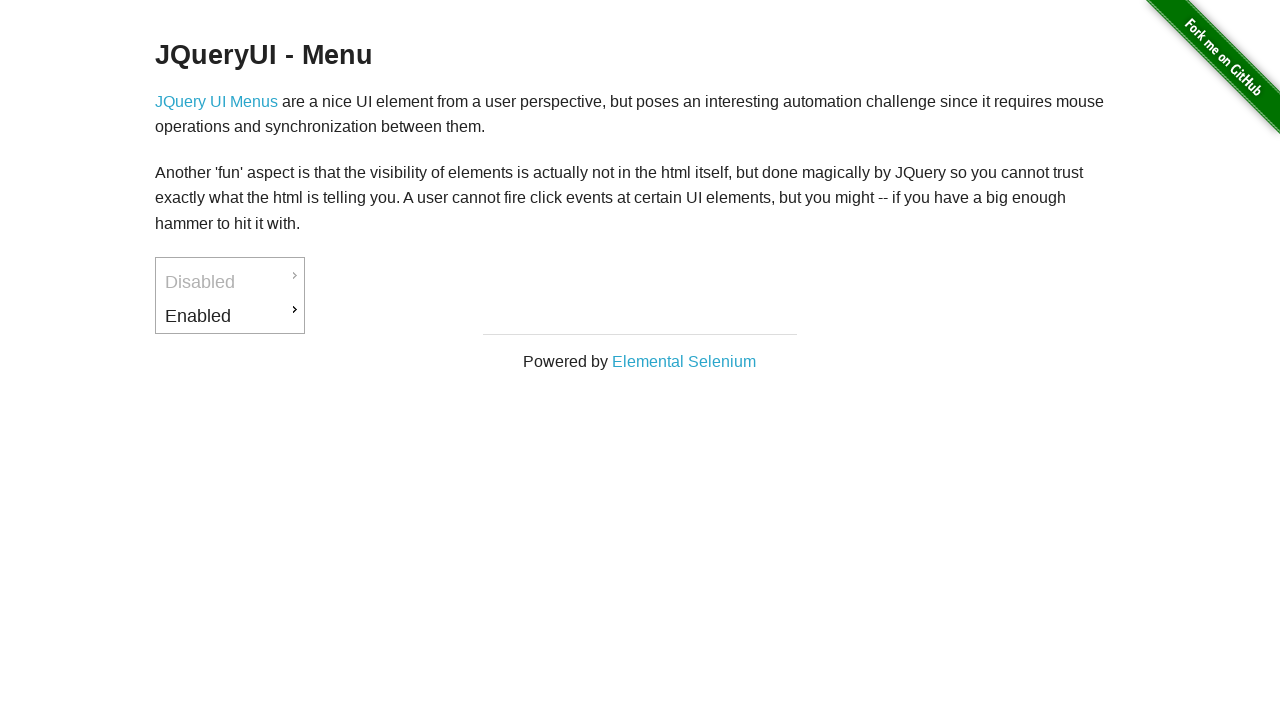

Hovered over 'Enabled' menu item at (230, 316) on xpath=//a[contains(text(),'Enabled')]
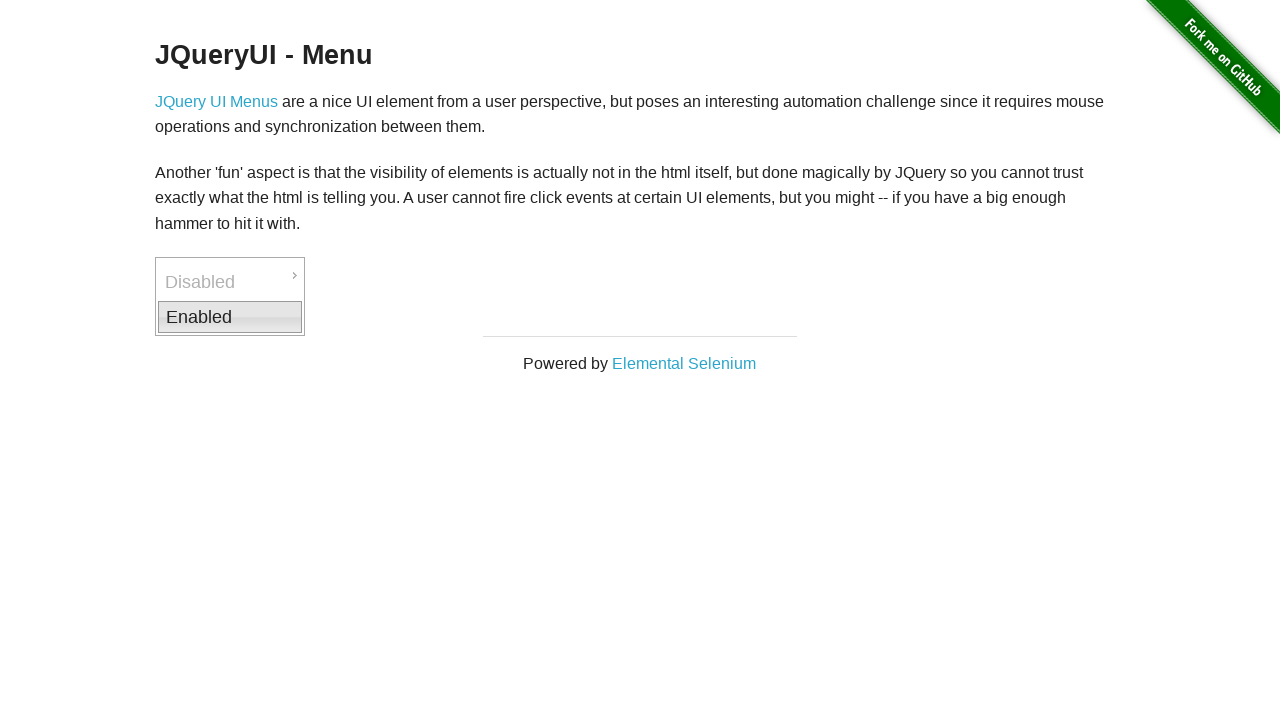

Hovered over 'Downloads' submenu item at (376, 319) on xpath=//a[contains(text(),'Downloads')]
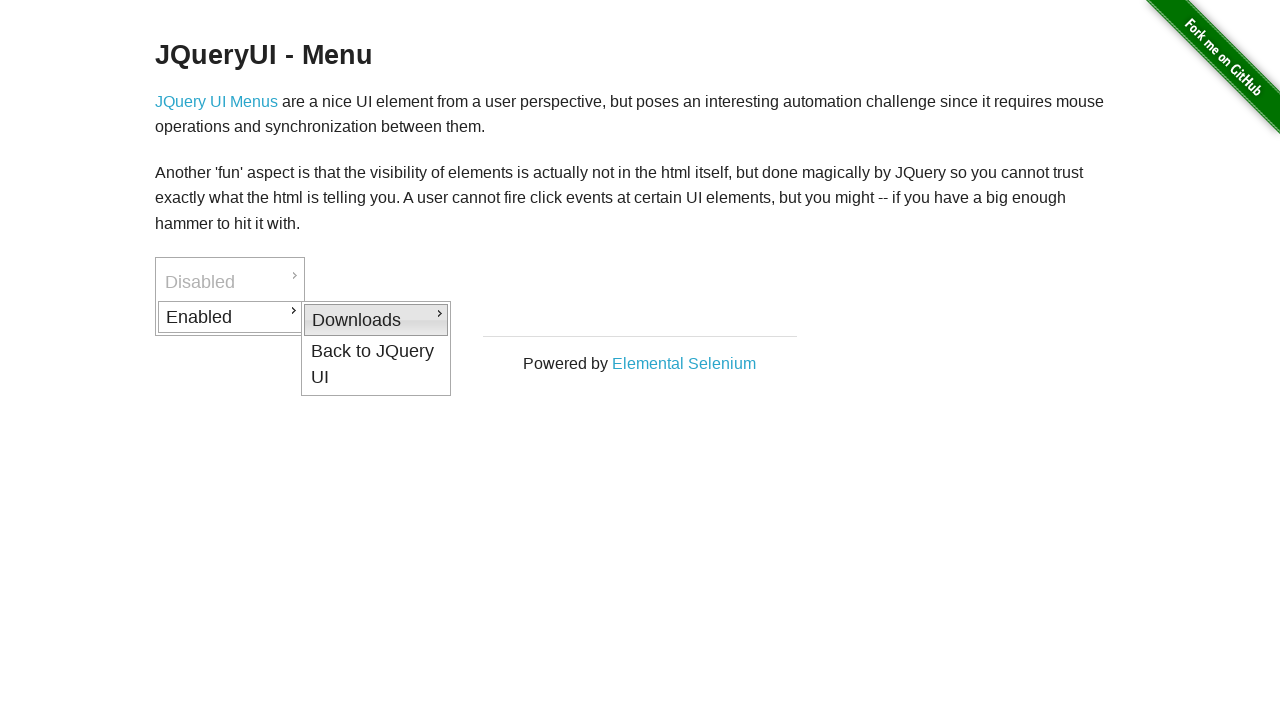

Clicked on 'PDF' download option at (522, 322) on xpath=//a[contains(text(),'PDF')]
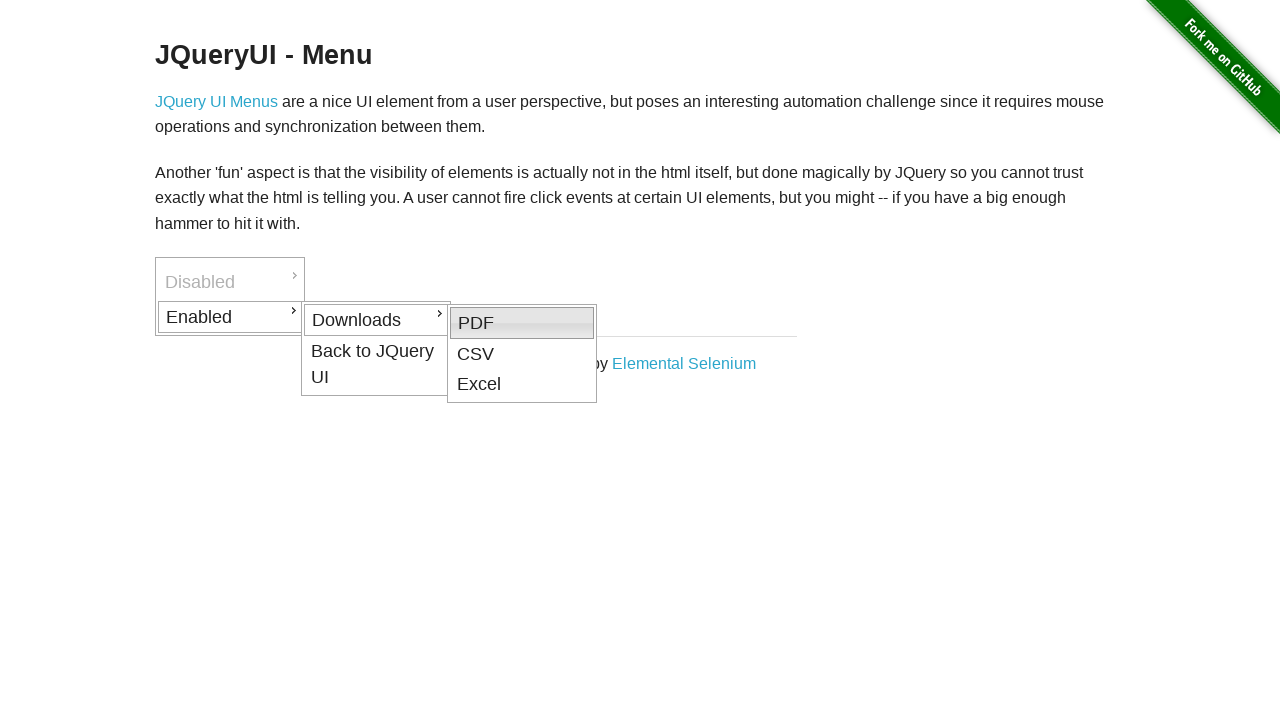

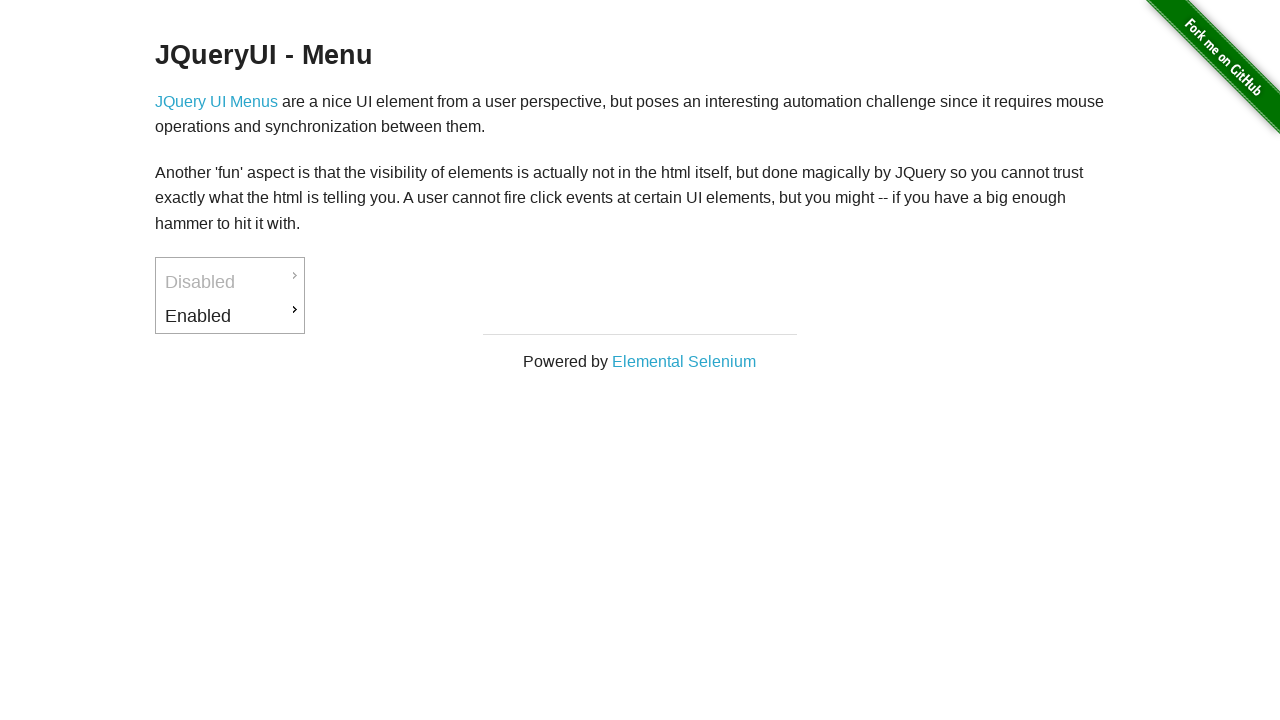